Tests various form interactions including filling text input, checking checkboxes, selecting dropdown options, clicking elements, drag and drop, and handling native dialogs on the TestCafe example page.

Starting URL: https://devexpress.github.io/testcafe/example/

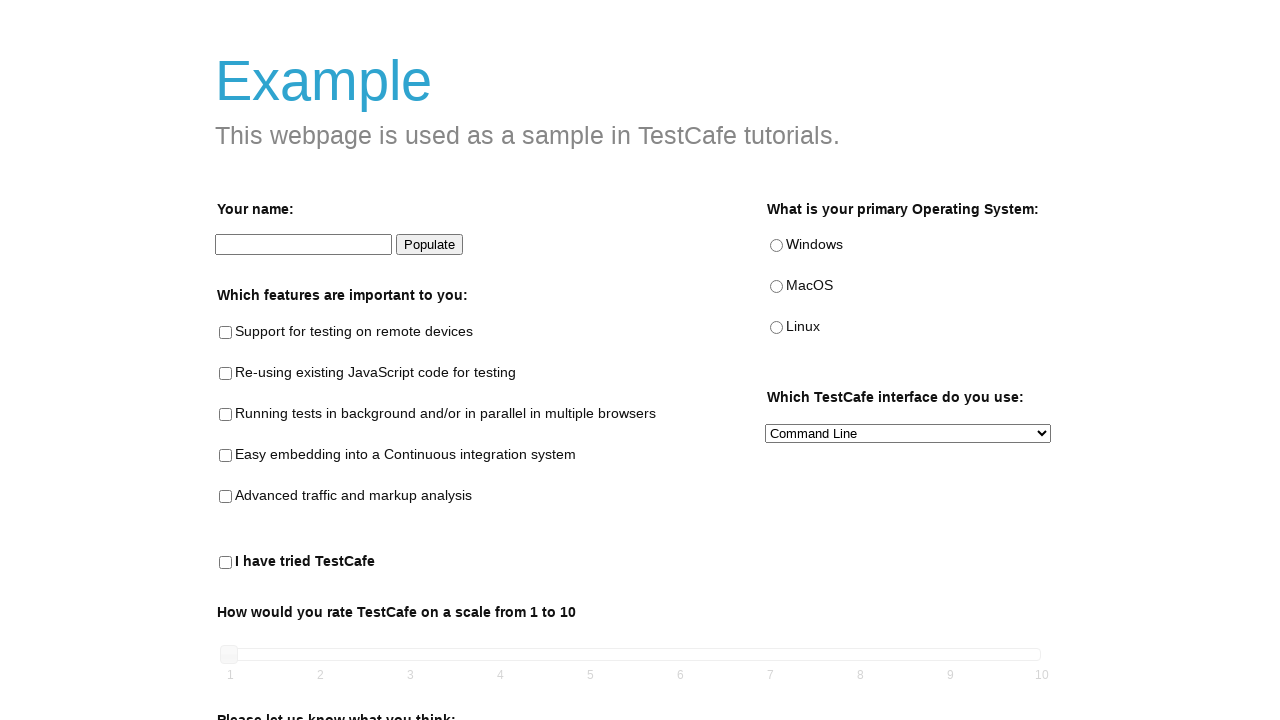

Filled name input with 'This is updated input' on [data-testid='name-input']
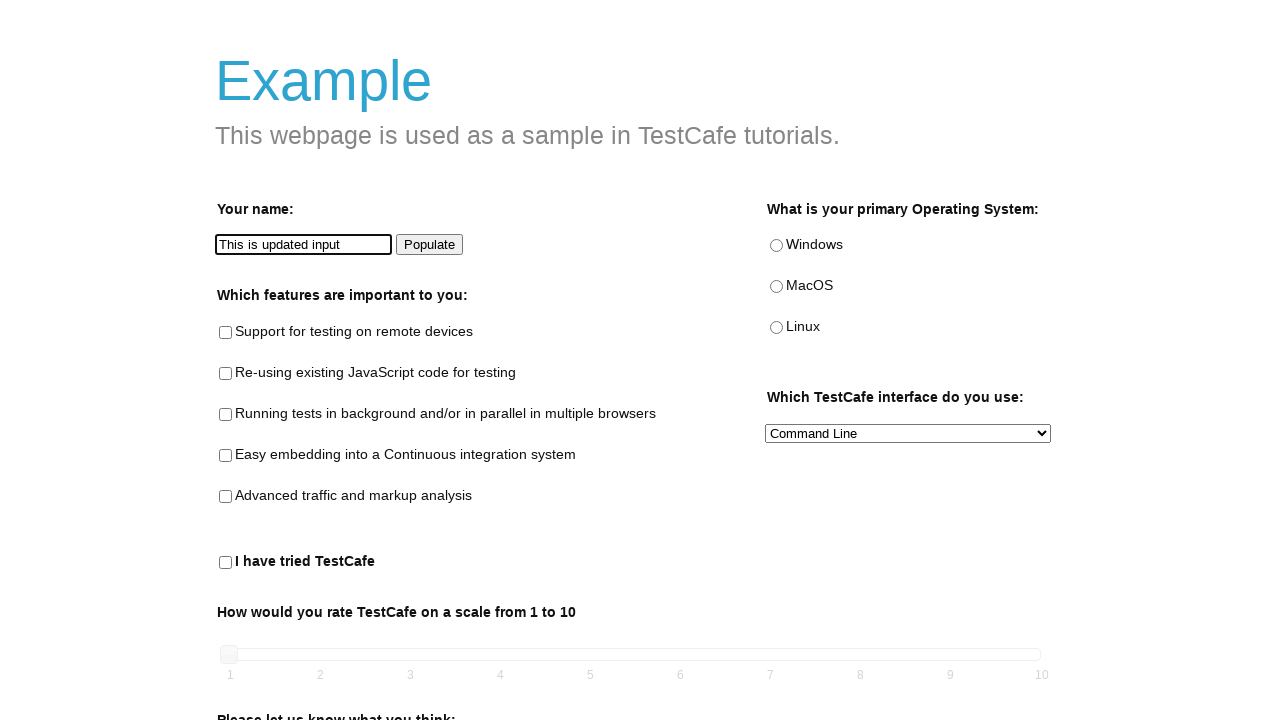

Checked macOS checkbox at (776, 287) on label[for='macos']
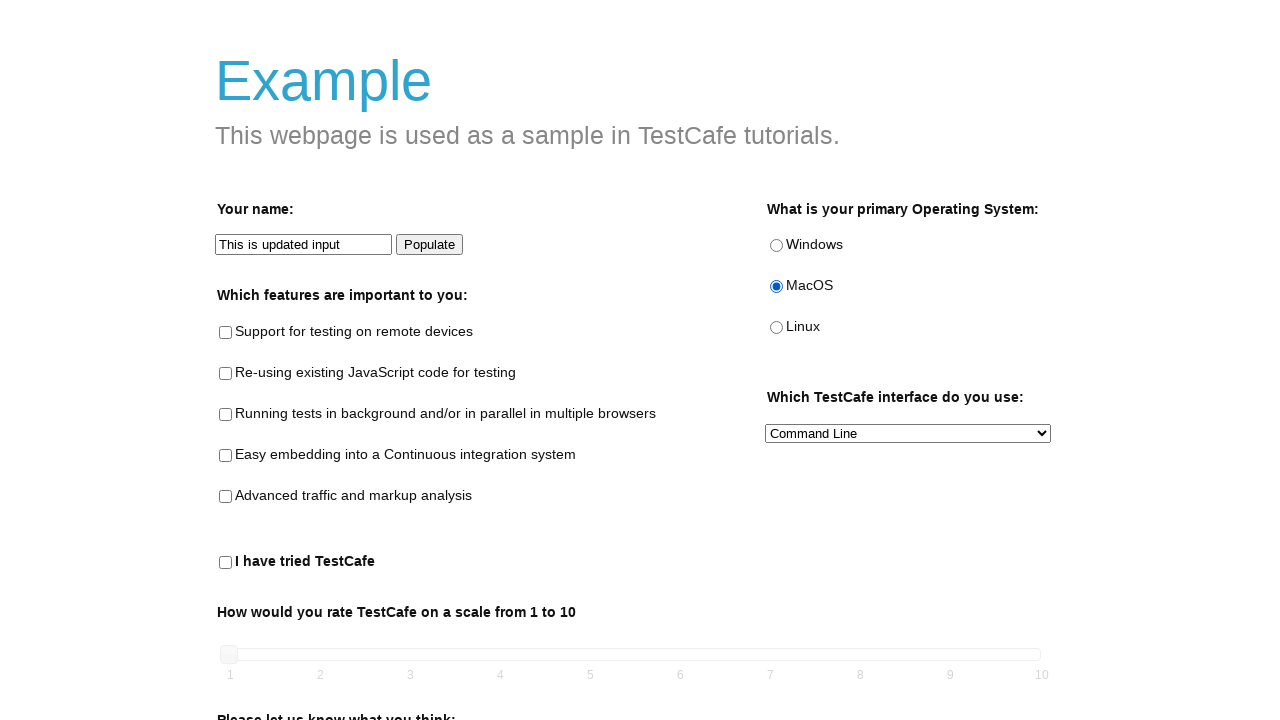

Selected 'JavaScript API' from preferred interface dropdown on [data-testid='preferred-interface-select']
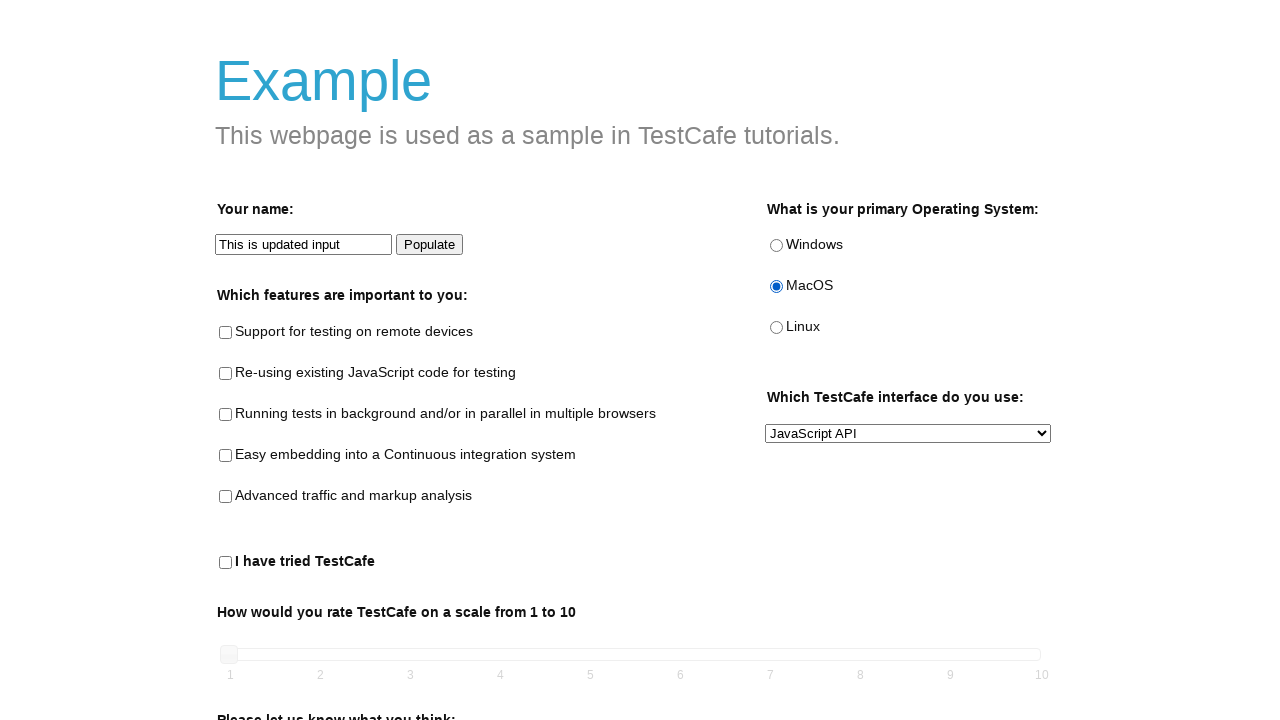

Clicked slider toggle to enable TestCafe experience at (226, 563) on [for='tried-test-cafe']
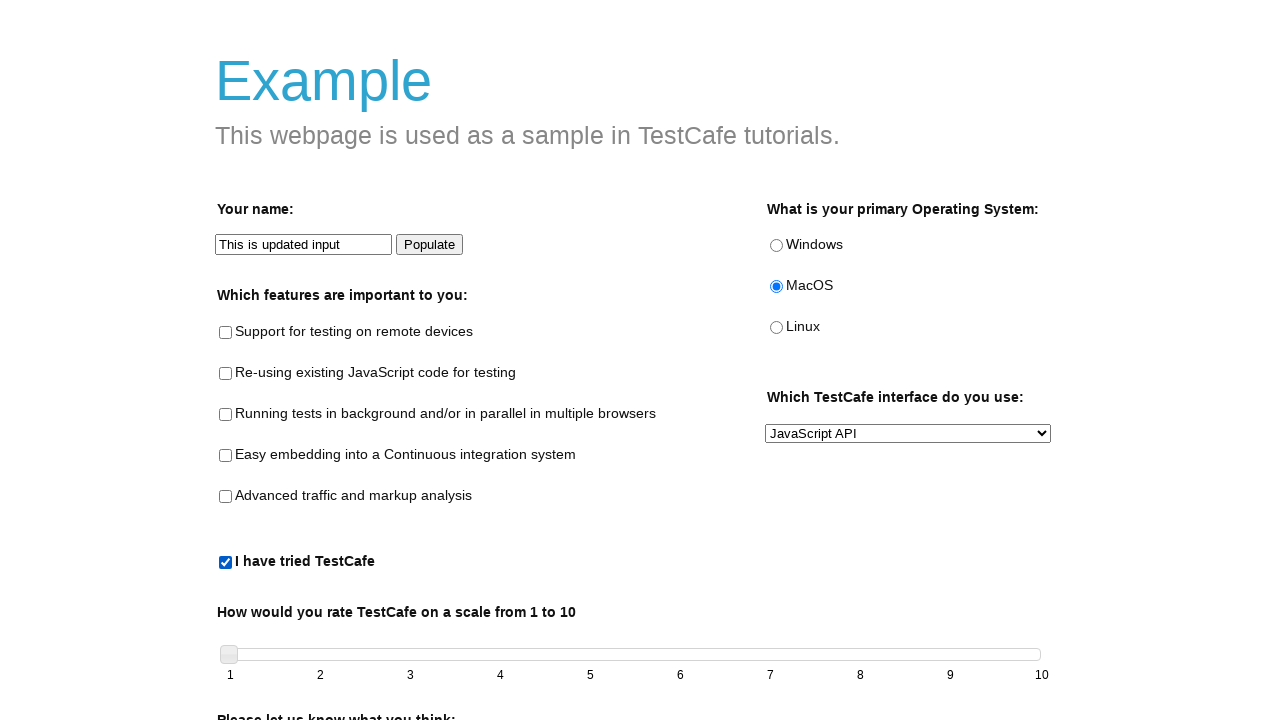

Dragged slider to position 5 at (591, 675)
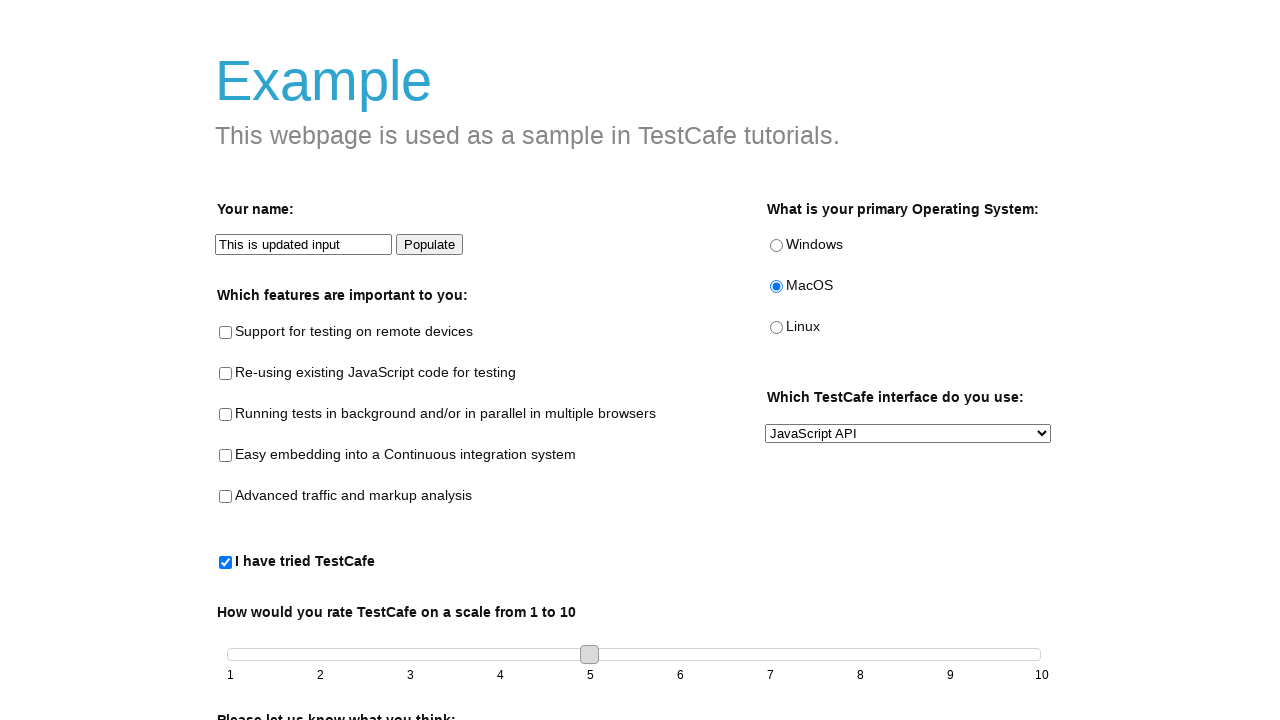

Clicked populate button (dialog handler setup to accept dialogs) at (430, 245) on [data-testid='populate-button']
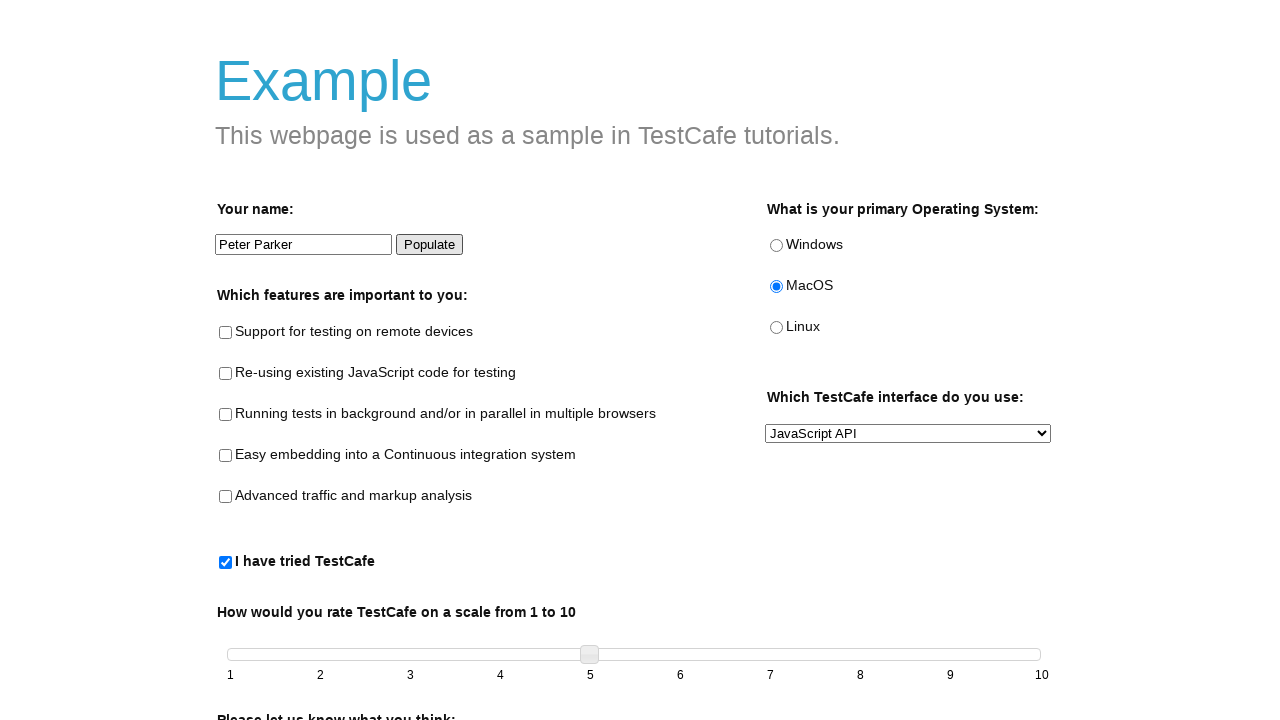

Waited for name input to be populated with 'Peter Parker'
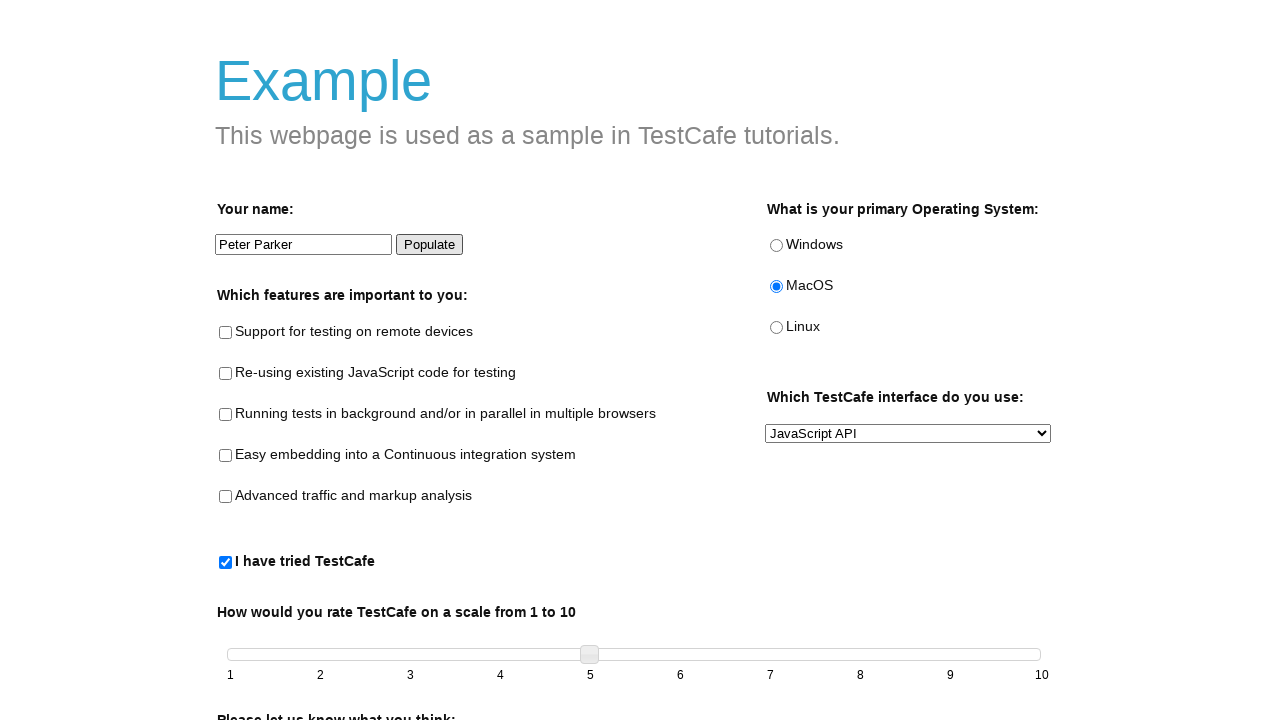

Checked feature checkbox 1 of 5 at (226, 333) on //fieldset[legend[contains(text(), 'Which features')]]//input >> nth=0
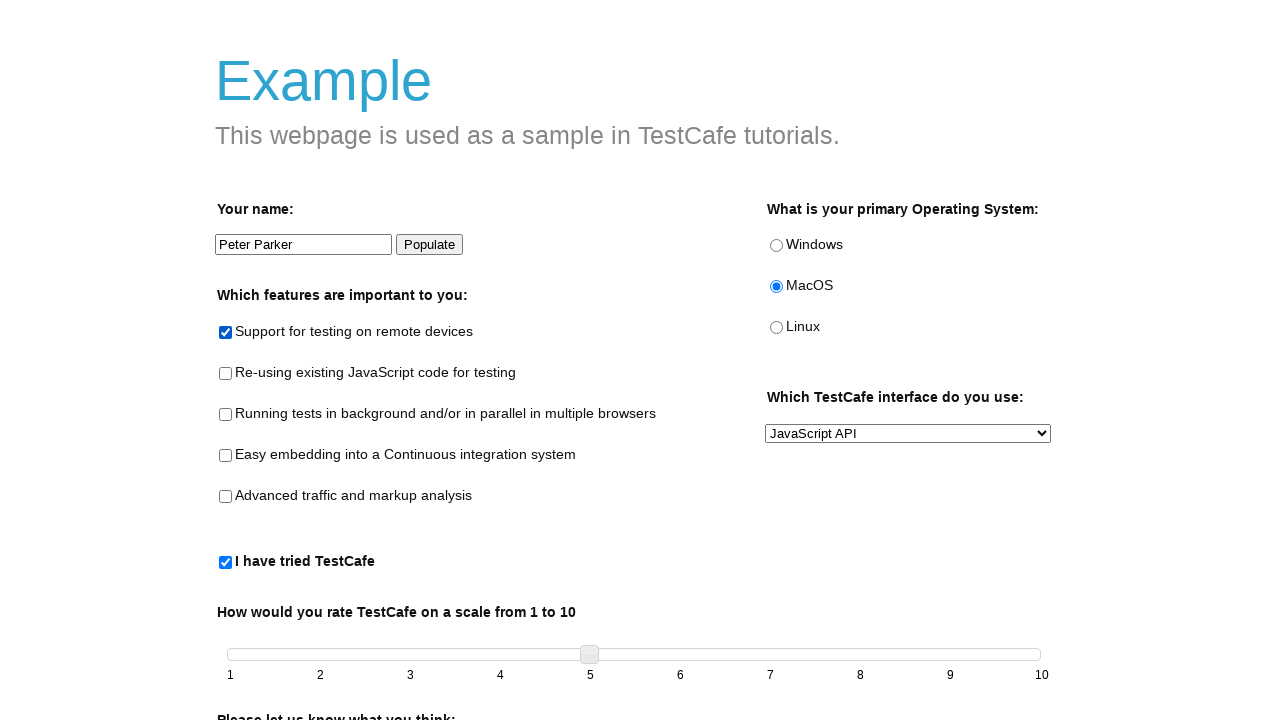

Checked feature checkbox 2 of 5 at (226, 374) on //fieldset[legend[contains(text(), 'Which features')]]//input >> nth=1
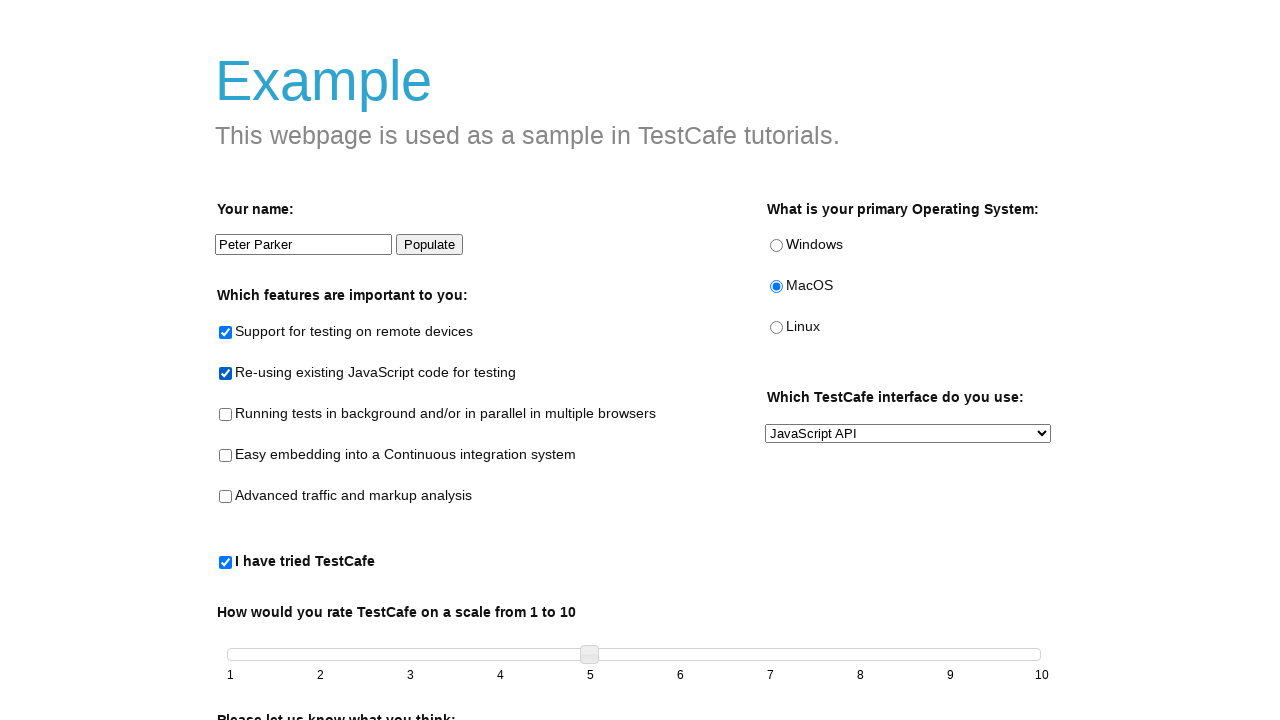

Checked feature checkbox 3 of 5 at (226, 415) on //fieldset[legend[contains(text(), 'Which features')]]//input >> nth=2
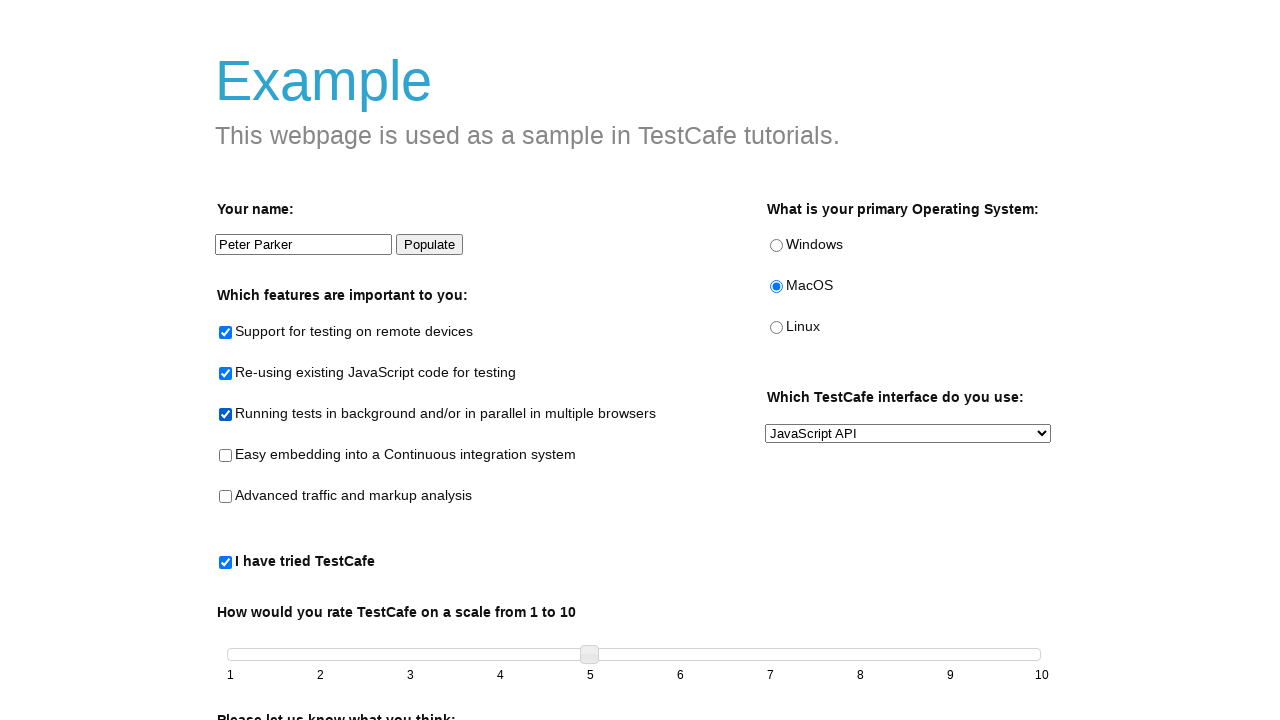

Checked feature checkbox 4 of 5 at (226, 456) on //fieldset[legend[contains(text(), 'Which features')]]//input >> nth=3
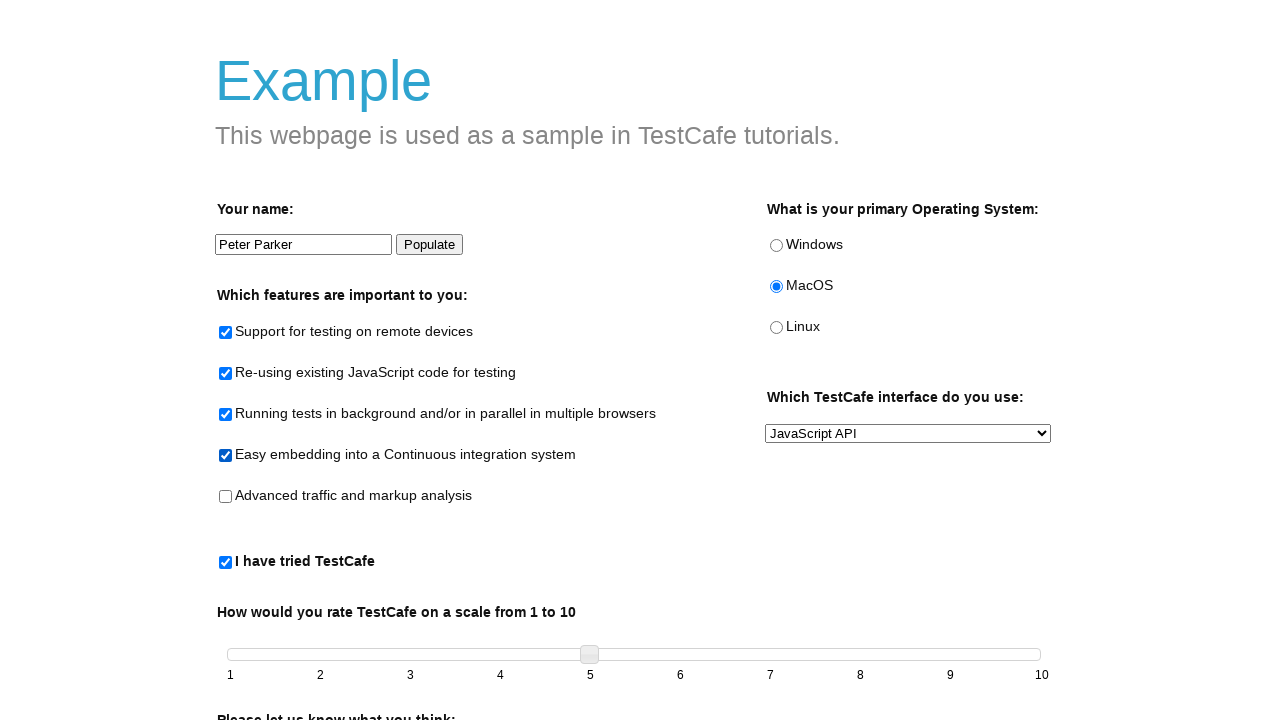

Checked feature checkbox 5 of 5 at (226, 497) on //fieldset[legend[contains(text(), 'Which features')]]//input >> nth=4
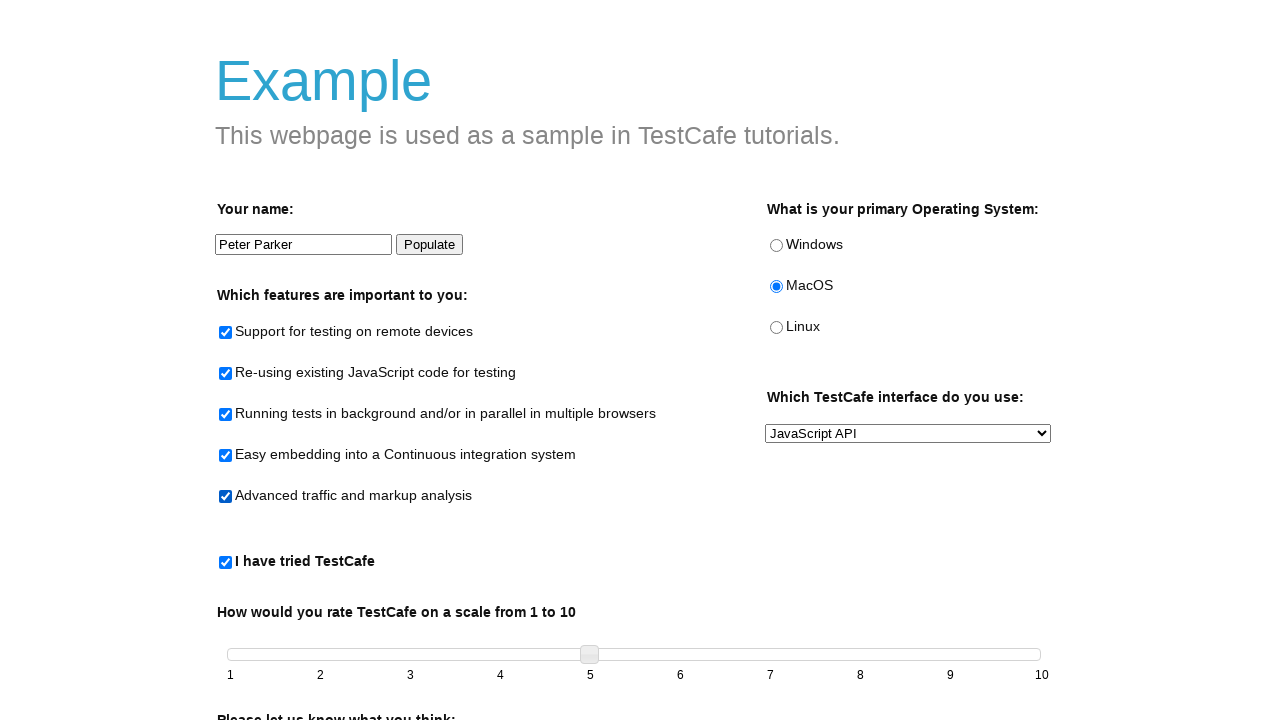

Unchecked feature checkbox 1 of 5 at (226, 333) on //fieldset[legend[contains(text(), 'Which features')]]//input >> nth=0
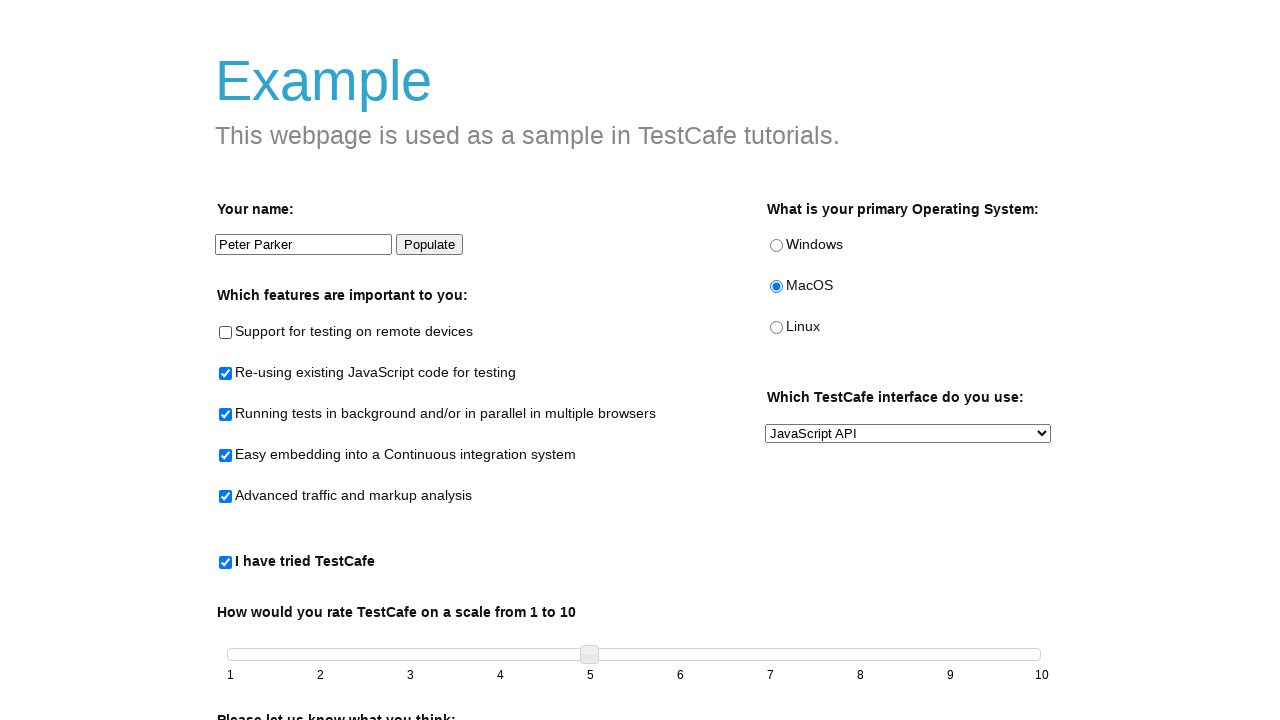

Unchecked feature checkbox 2 of 5 at (226, 374) on //fieldset[legend[contains(text(), 'Which features')]]//input >> nth=1
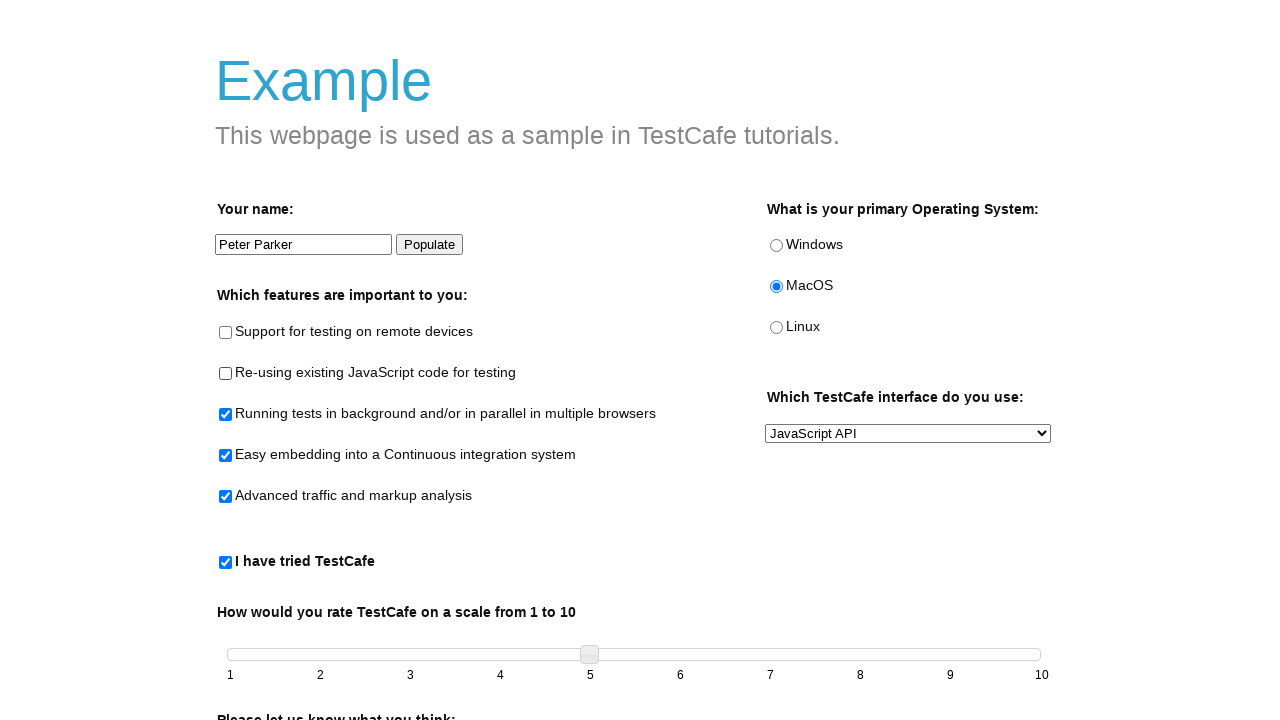

Unchecked feature checkbox 3 of 5 at (226, 415) on //fieldset[legend[contains(text(), 'Which features')]]//input >> nth=2
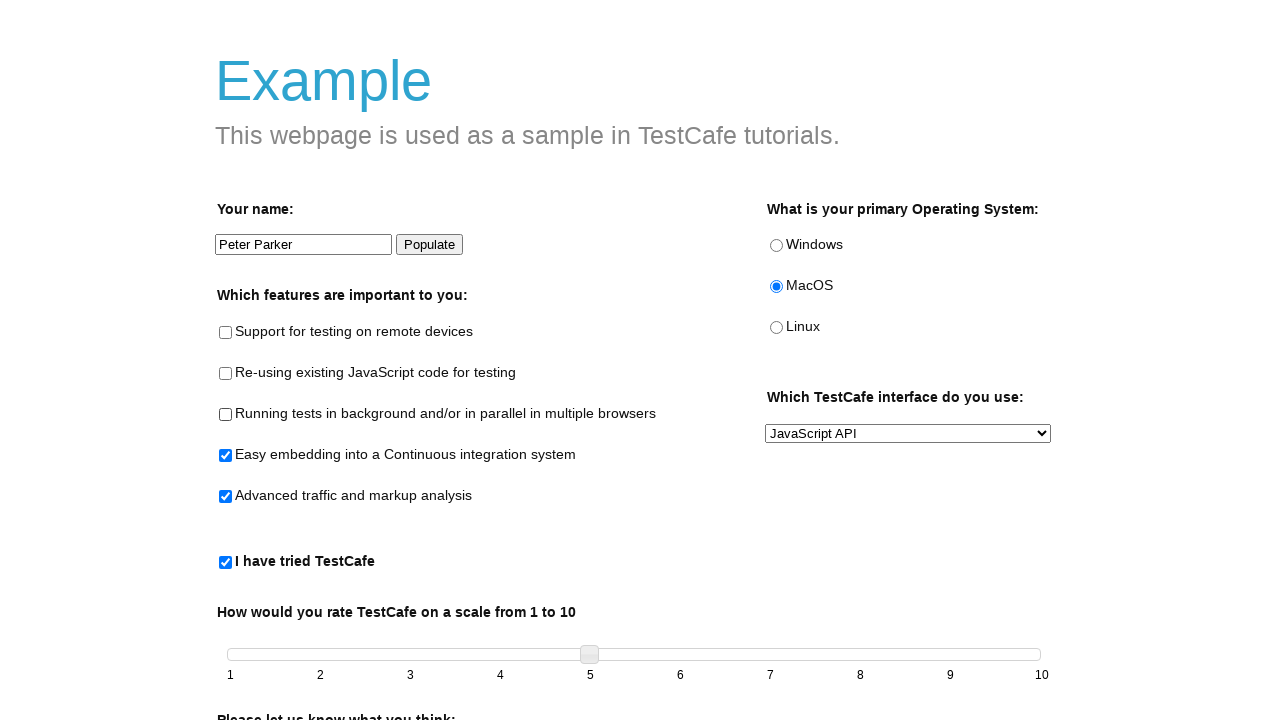

Unchecked feature checkbox 4 of 5 at (226, 456) on //fieldset[legend[contains(text(), 'Which features')]]//input >> nth=3
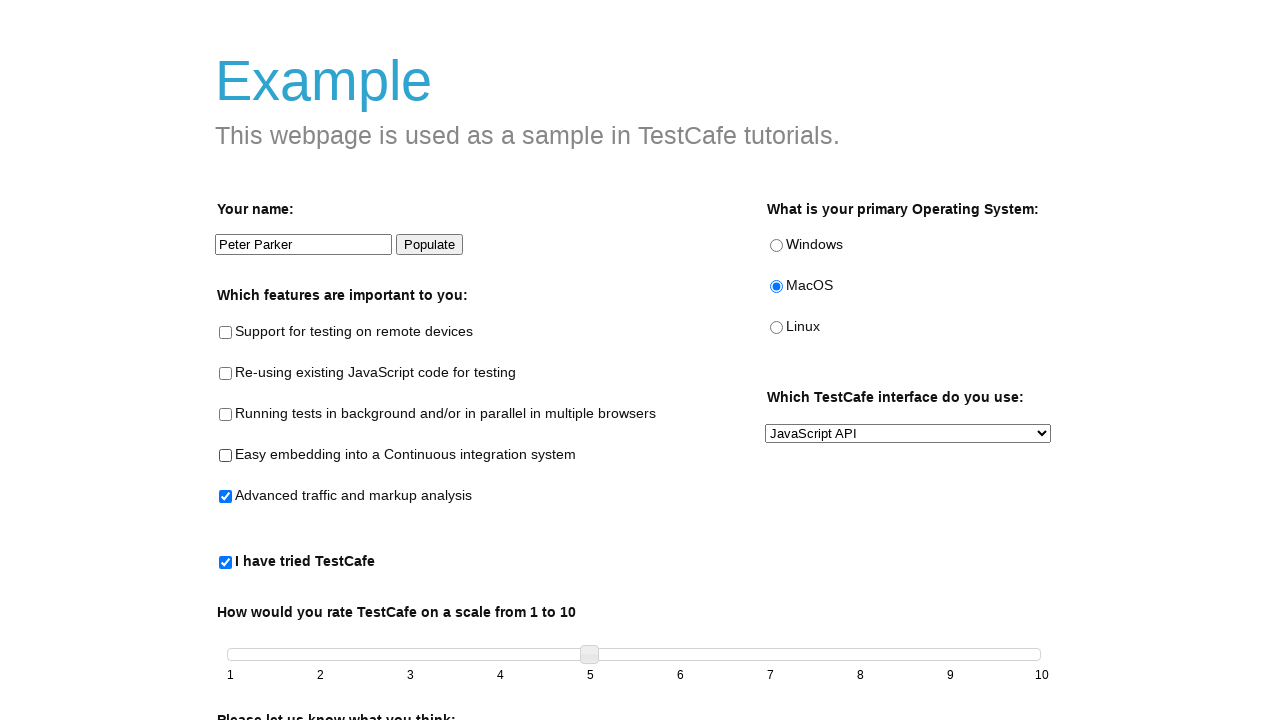

Unchecked feature checkbox 5 of 5 at (226, 497) on //fieldset[legend[contains(text(), 'Which features')]]//input >> nth=4
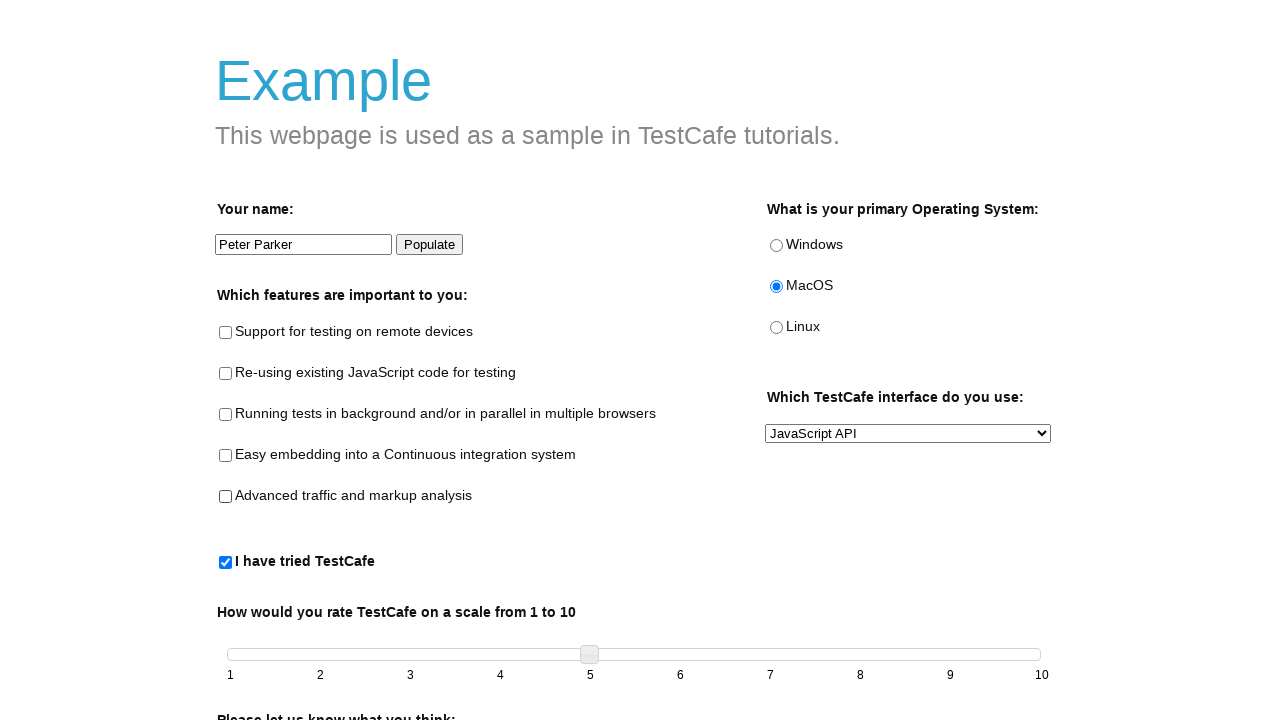

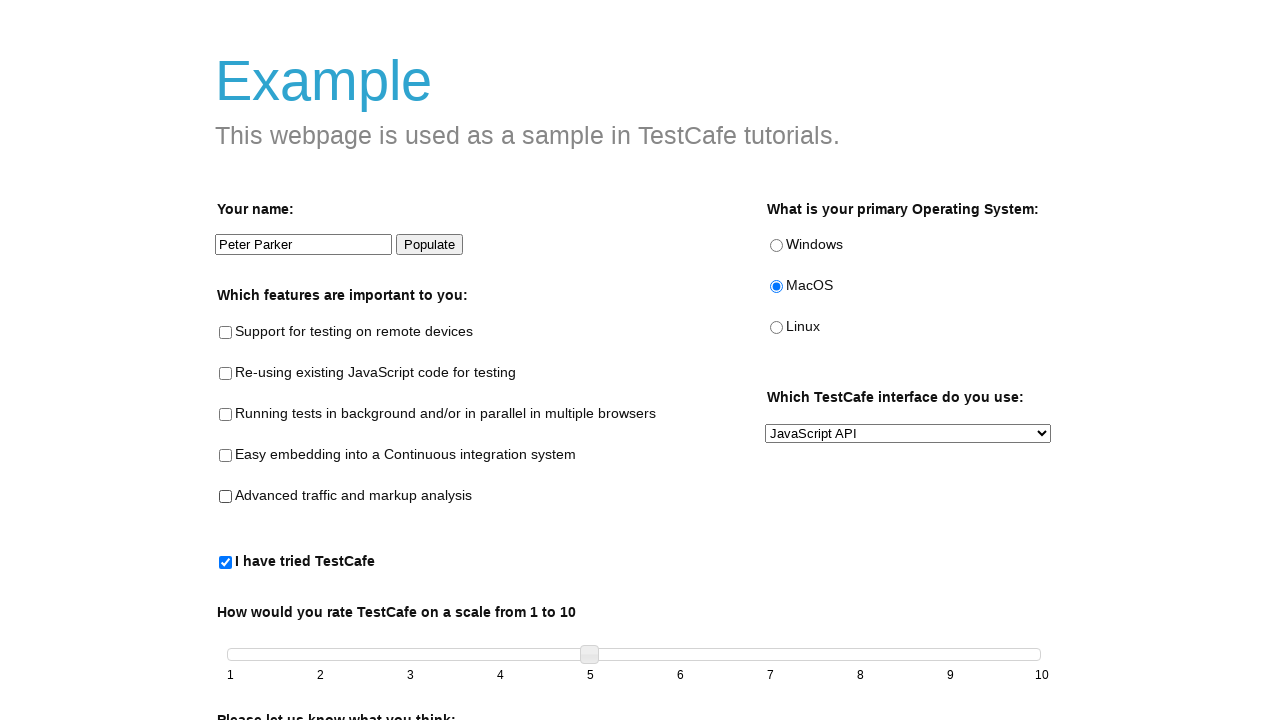